Calculates a mathematical value (ceil of pi^e * 10000), clicks a link with that text, then fills out a form with personal information including first name, last name, city, and country fields.

Starting URL: http://suninjuly.github.io/find_link_text

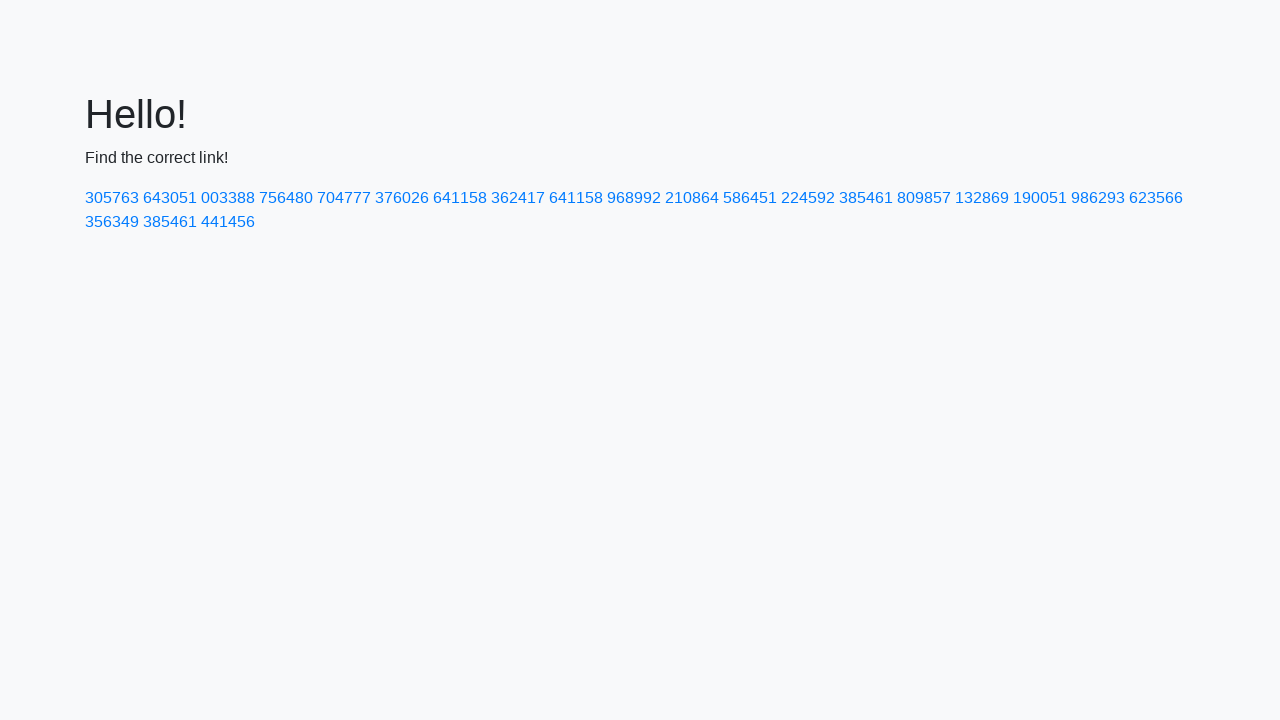

Clicked link with calculated text value: 224592 at (808, 198) on text=224592
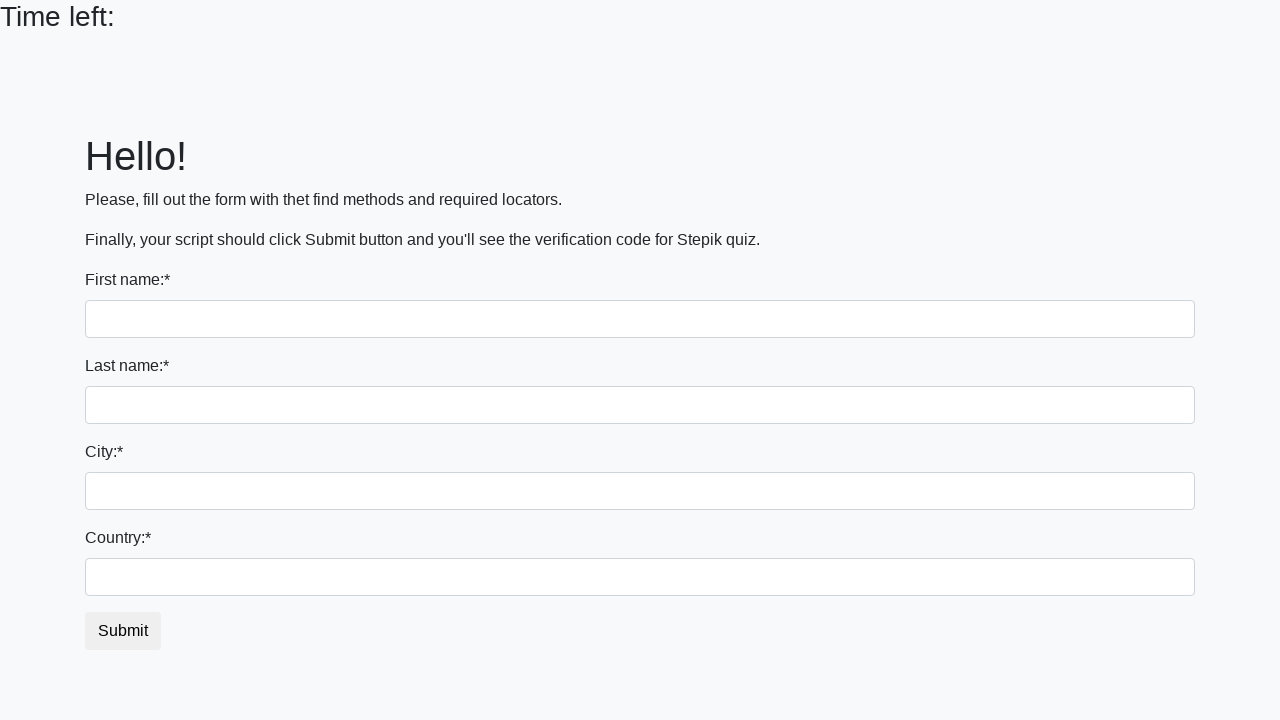

Filled first name field with 'Ivan' on input
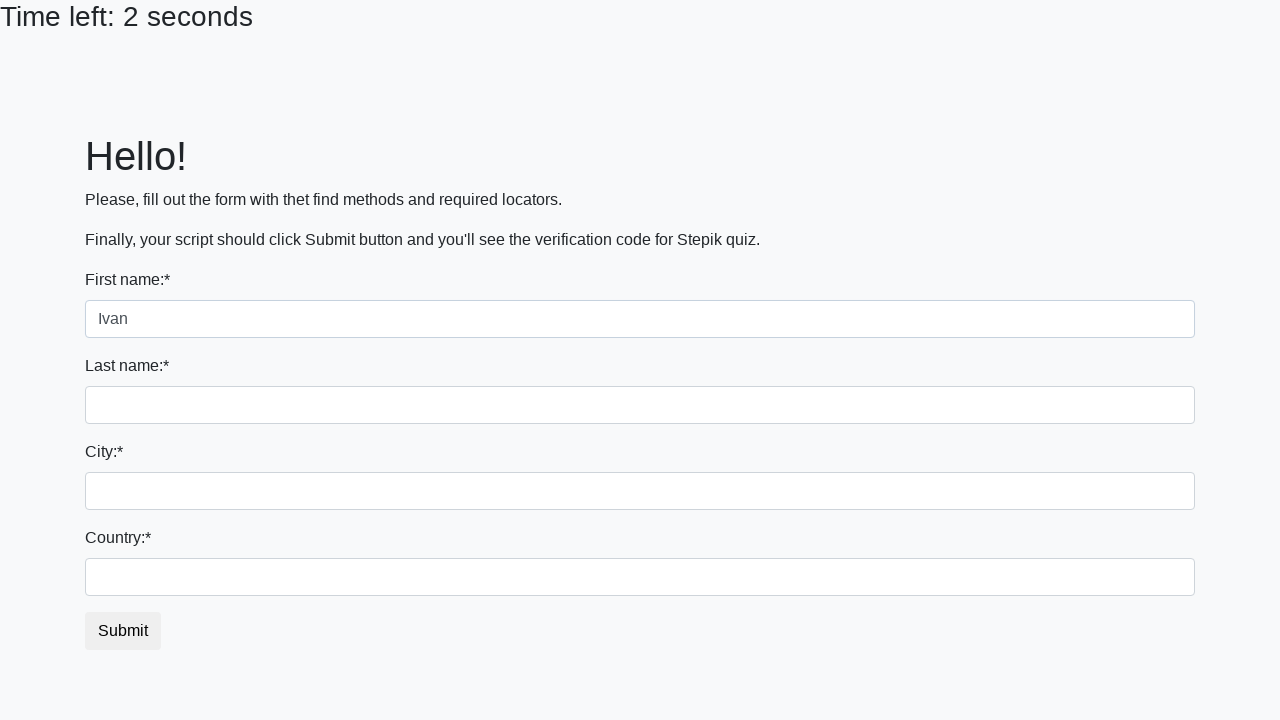

Filled last name field with 'Petrov' on input[name='last_name']
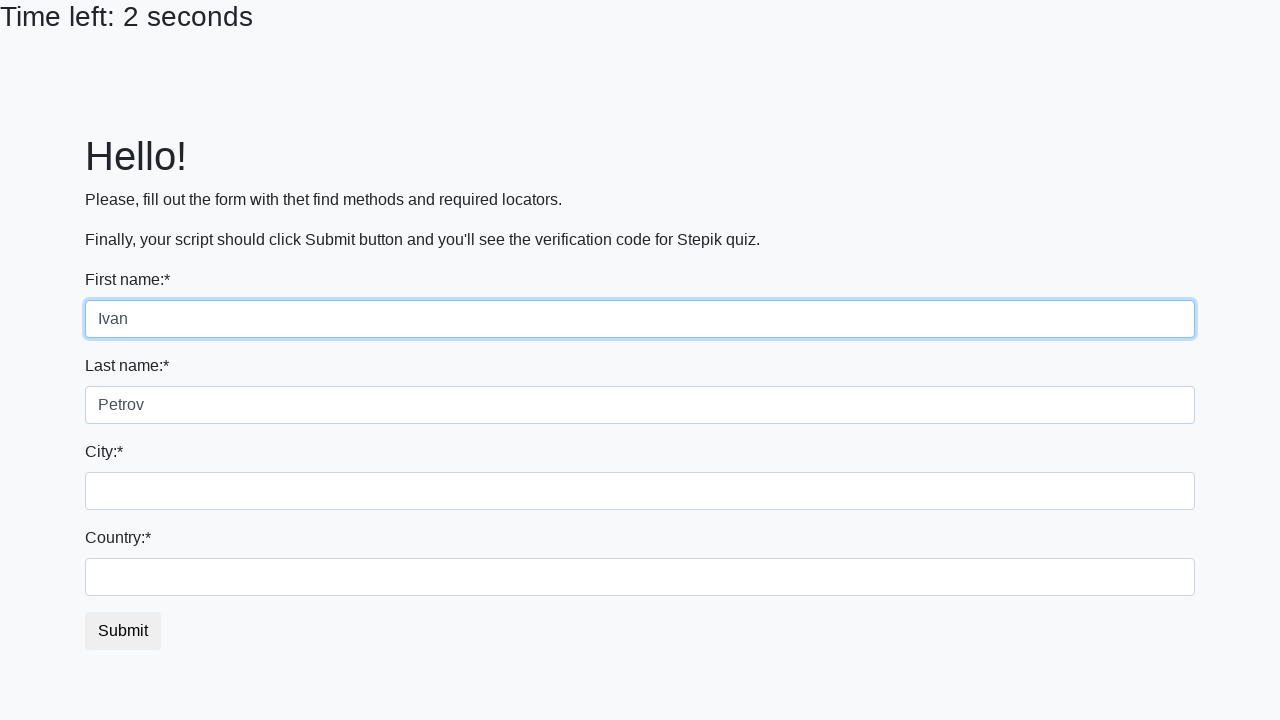

Filled city field with 'Smolensk' on .form-control.city
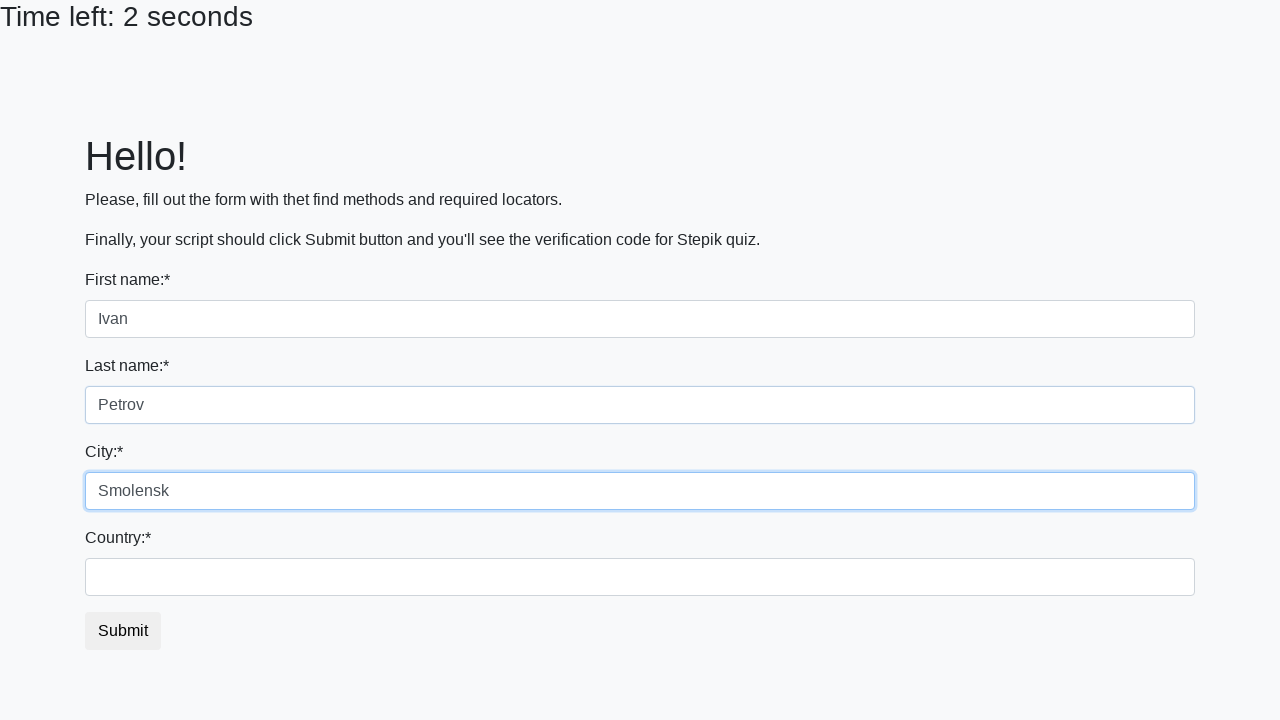

Filled country field with 'Russia' on #country
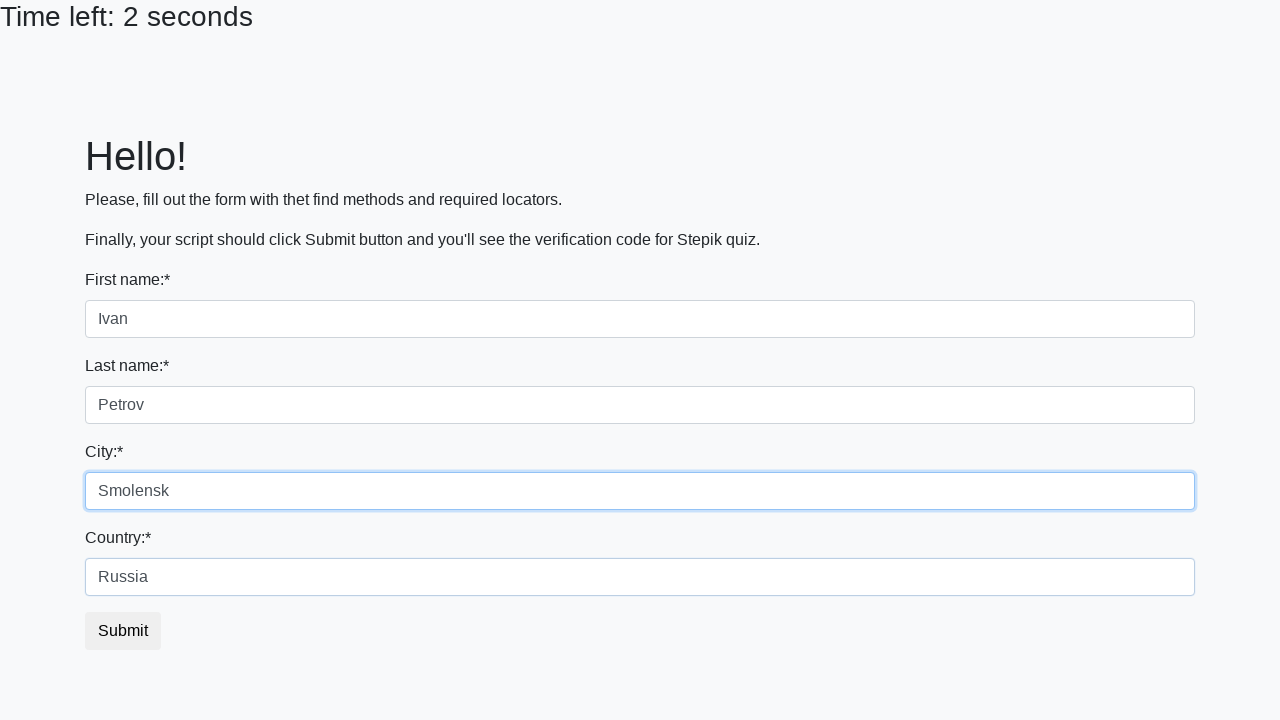

Clicked submit button to complete form submission at (123, 631) on button[type='submit']
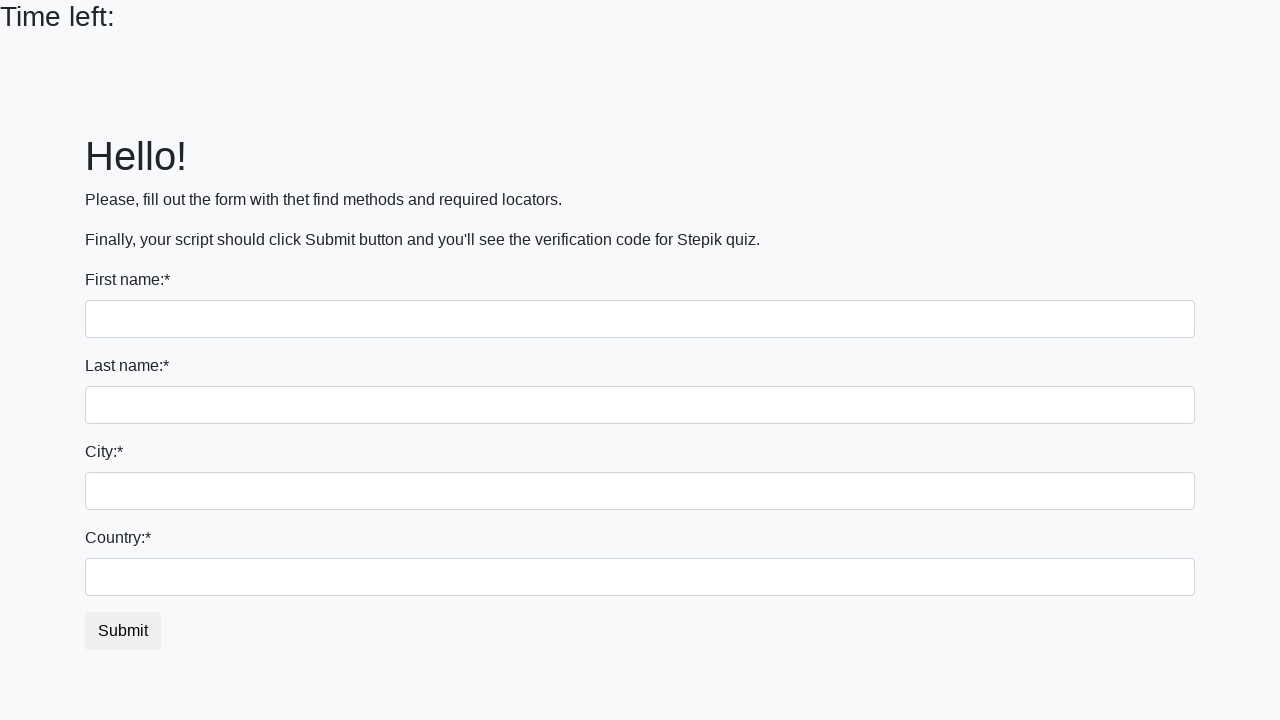

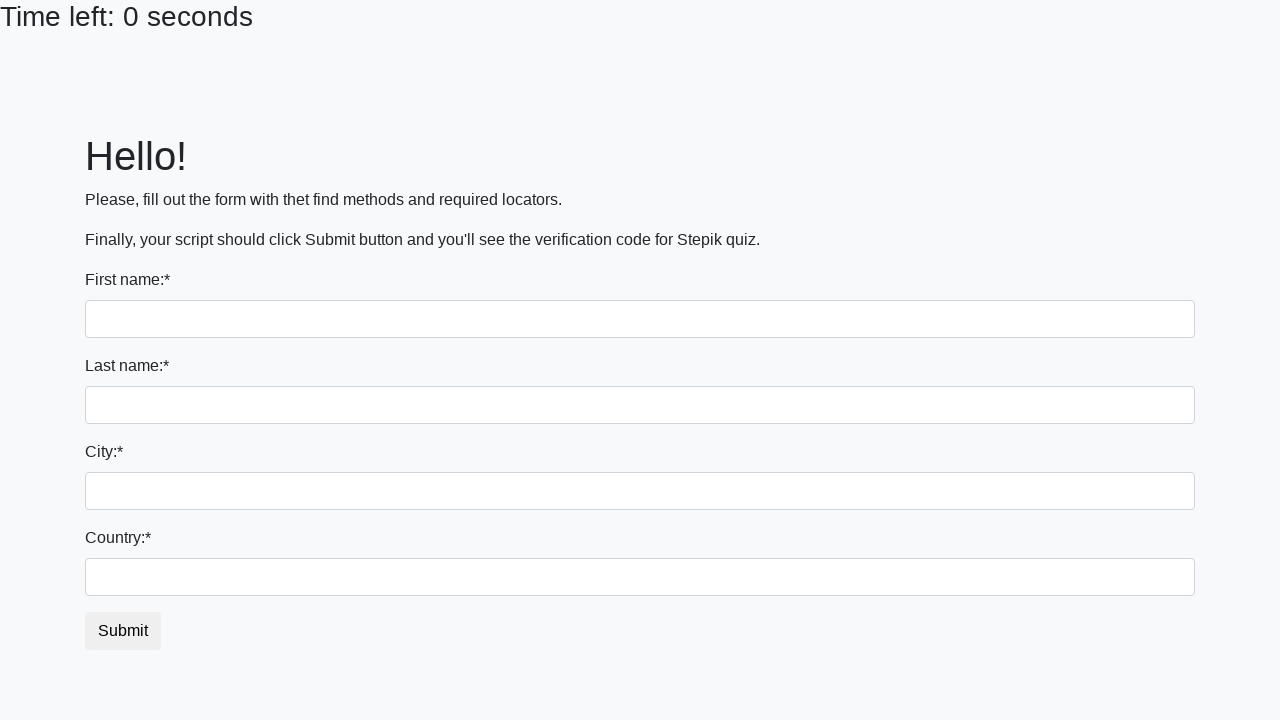